Tests a simple form by filling in first name, last name, city, and country fields, then submitting the form by clicking the submit button.

Starting URL: http://suninjuly.github.io/simple_form_find_task.html

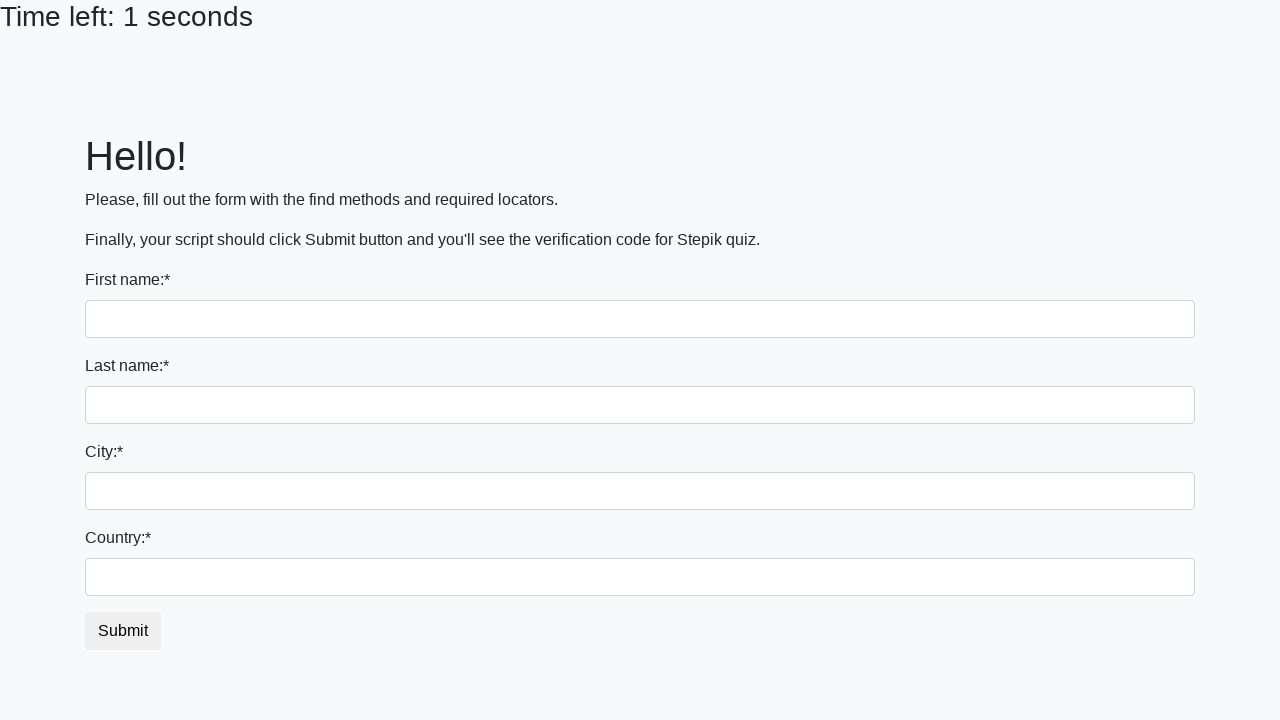

Filled first name field with 'Ivan' on input[name='first_name']
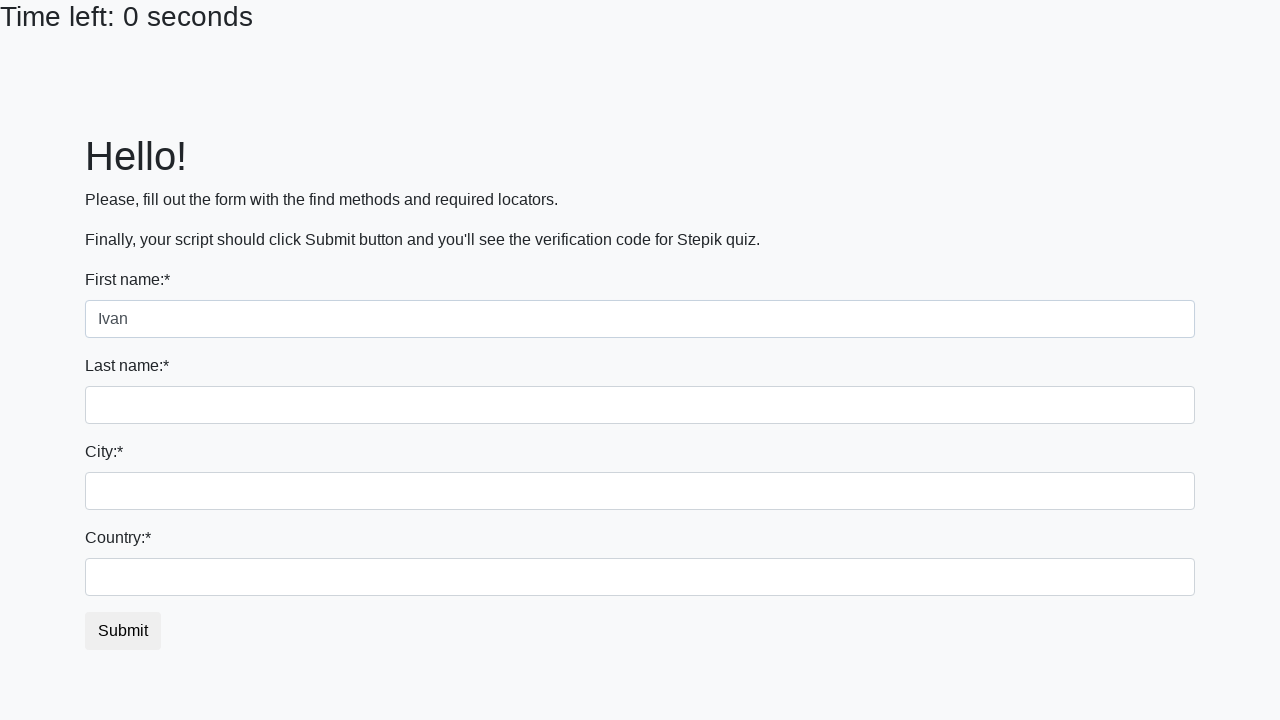

Filled last name field with 'Petrov' on input[name='last_name']
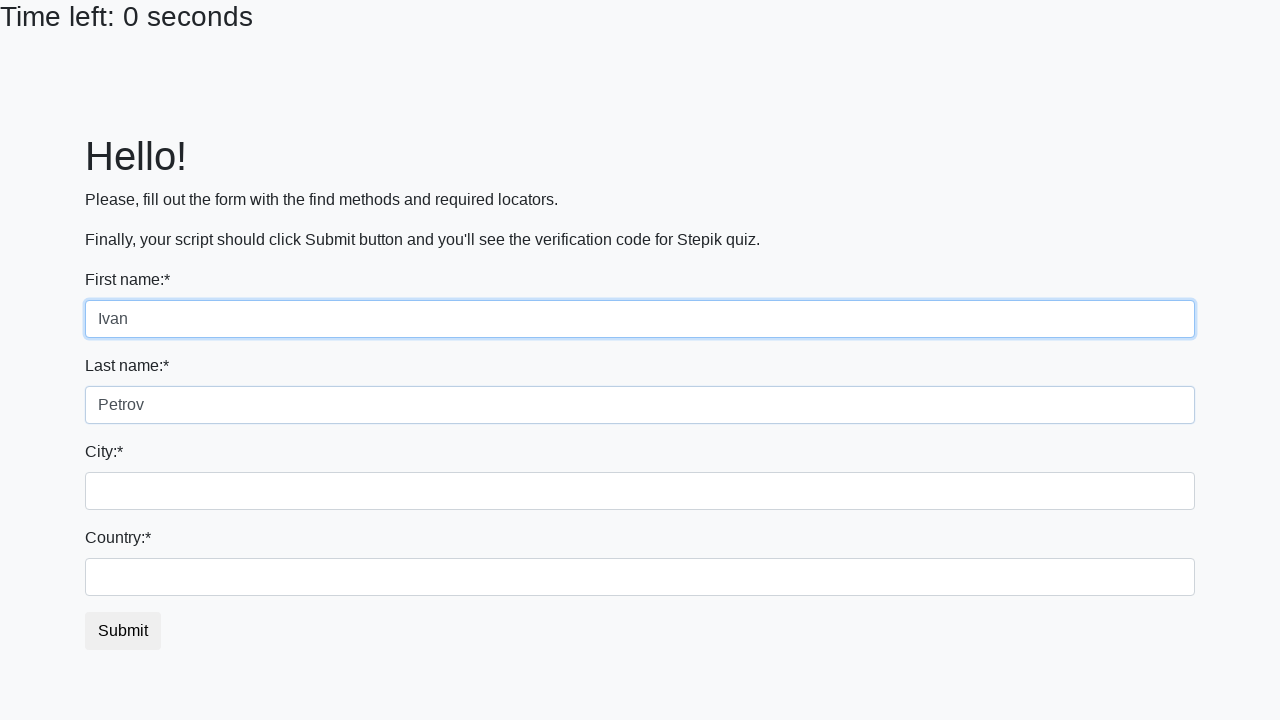

Filled city field with 'Smolensk' on input[name='firstname']
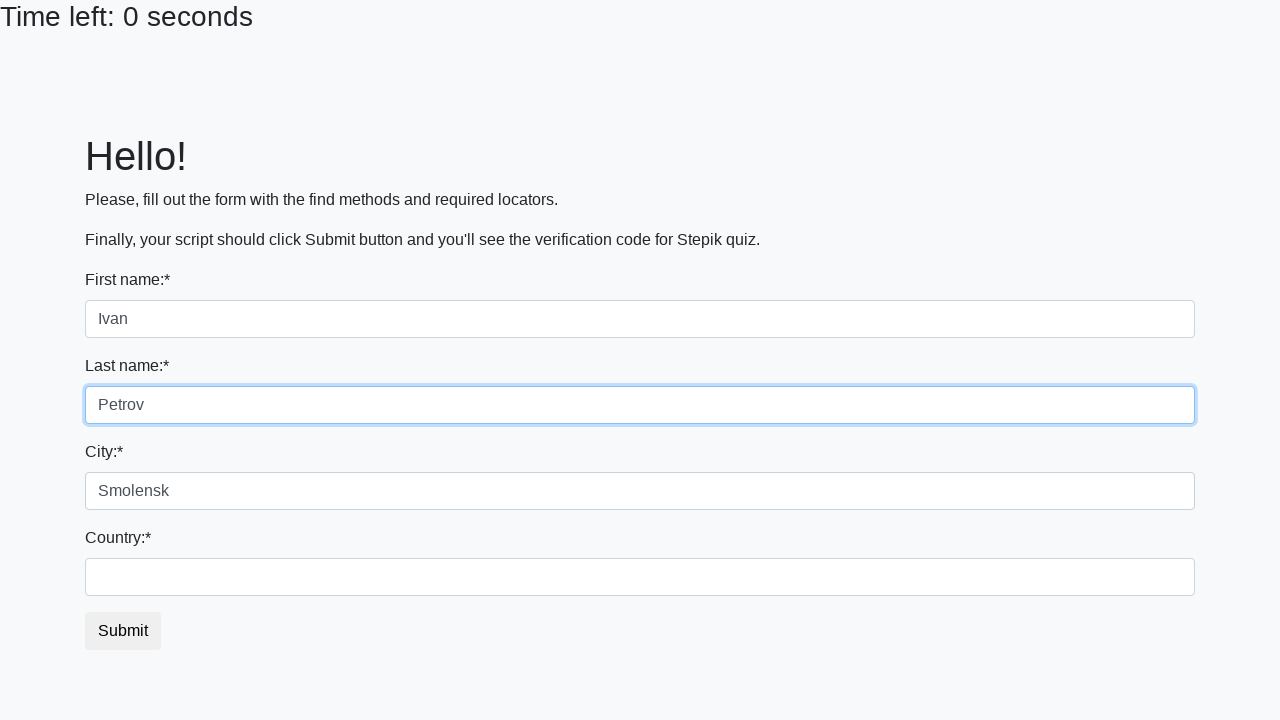

Filled country field with 'Russia' on #country
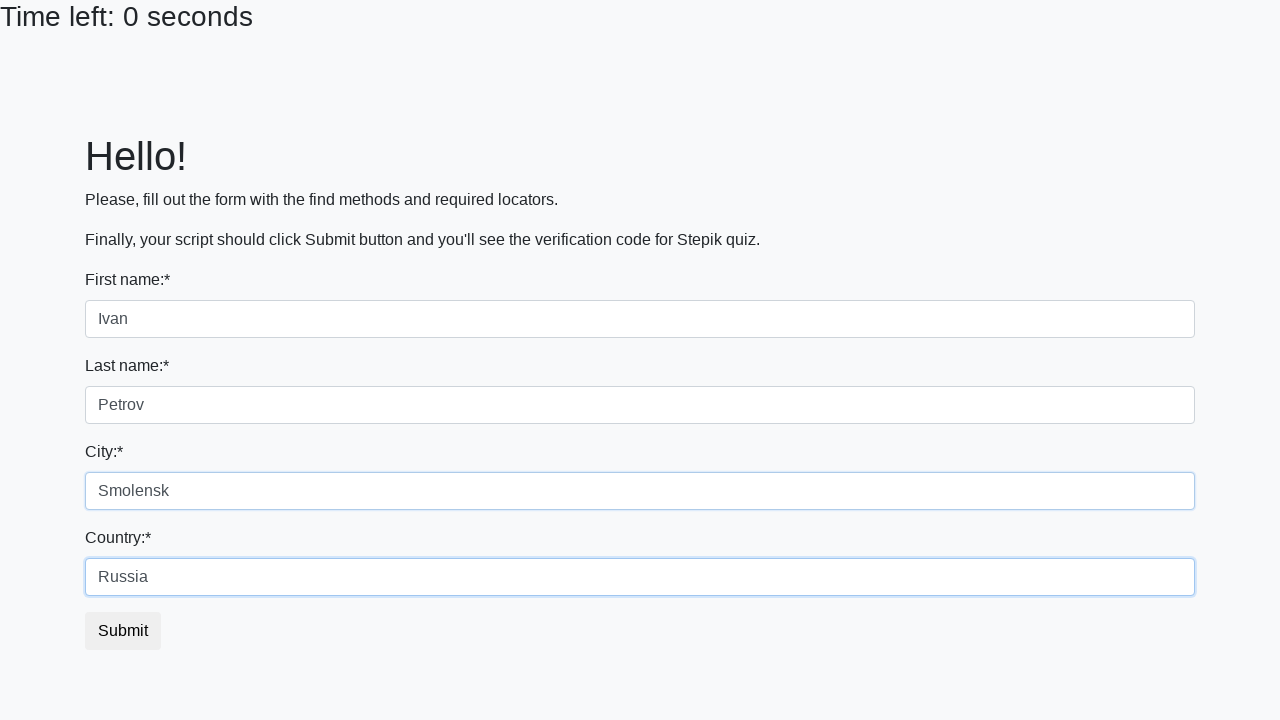

Clicked submit button to submit form at (123, 631) on button.btn
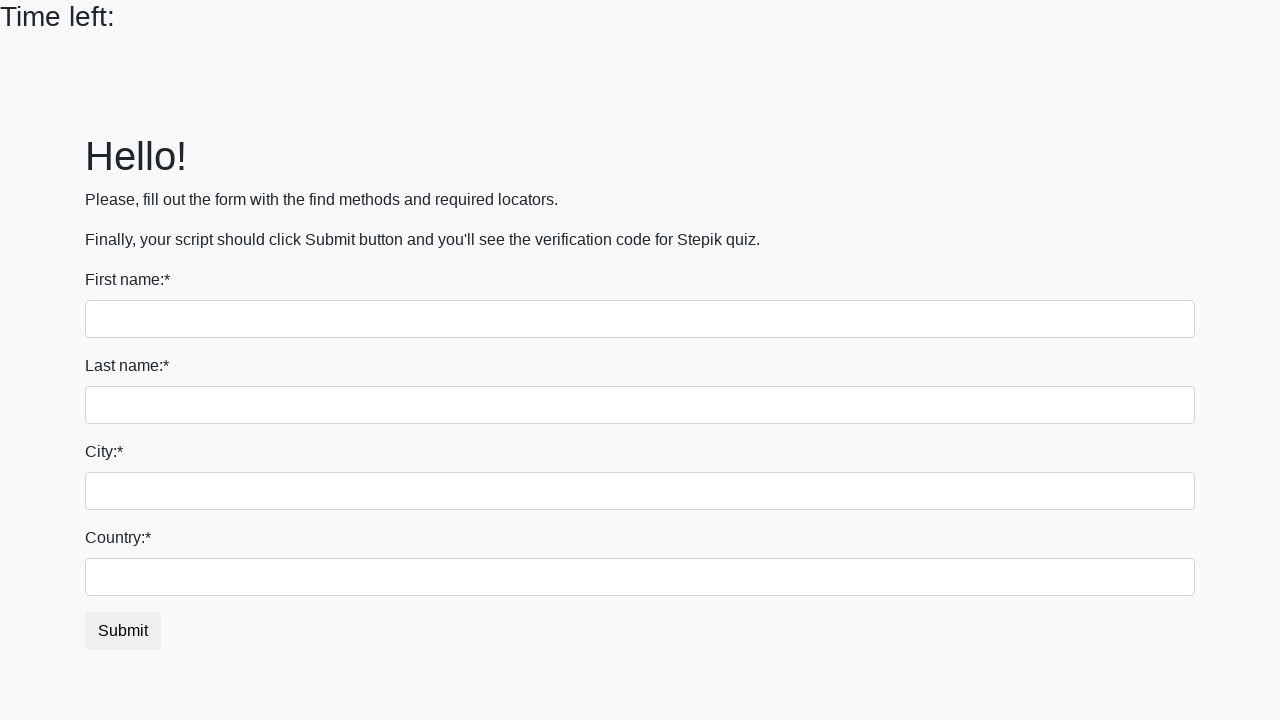

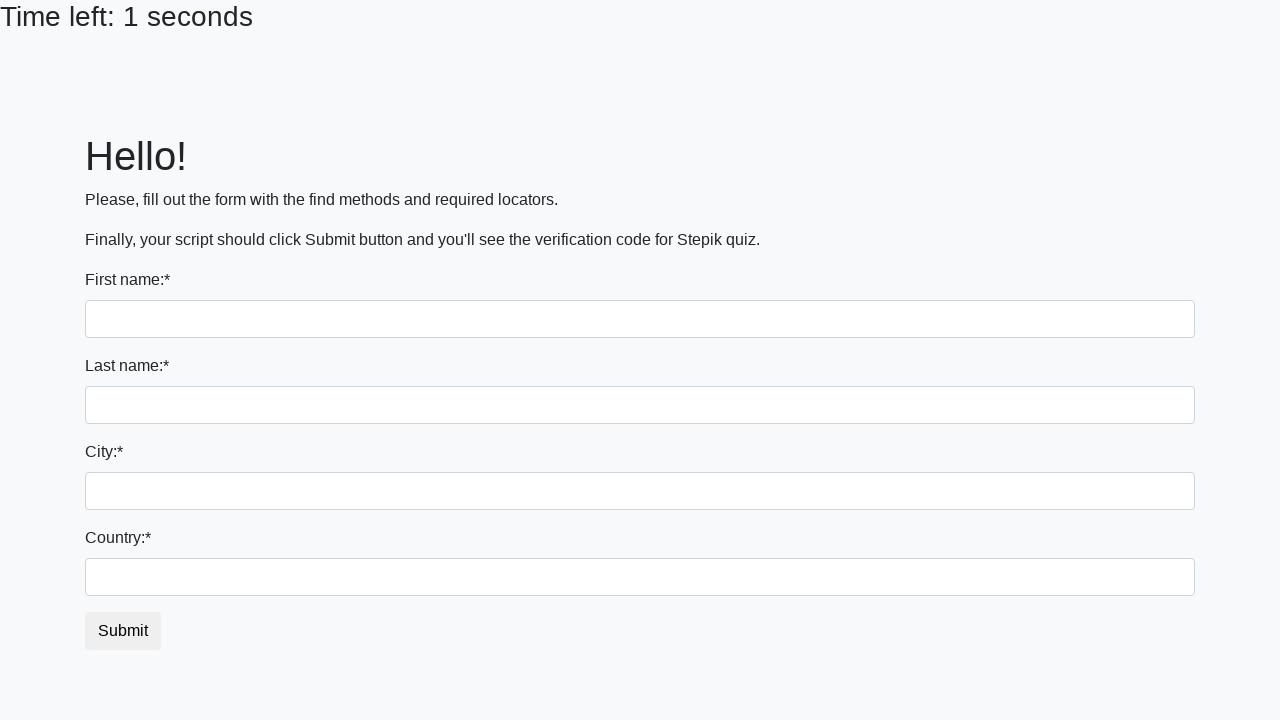